Tests alert prompt functionality by clicking a button to trigger a prompt, entering text into it, and accepting the alert

Starting URL: https://demoqa.com/alerts

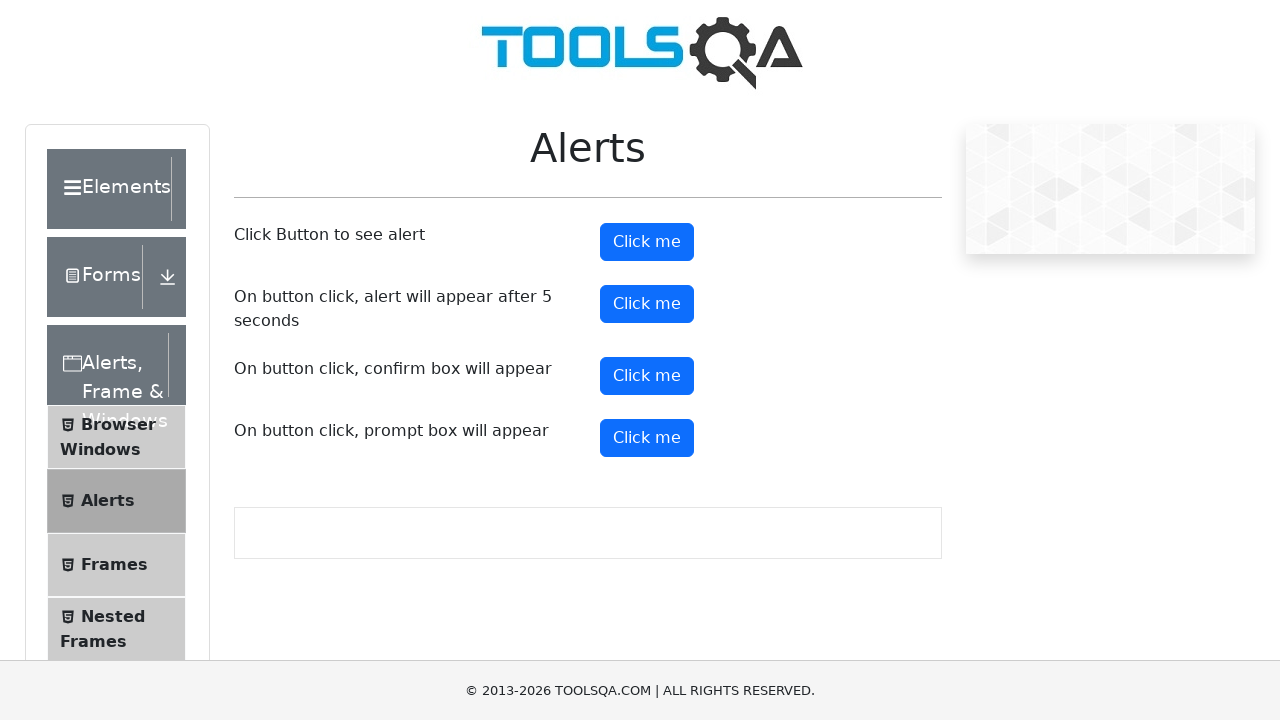

Clicked prompt button to trigger alert dialog at (647, 438) on #promtButton
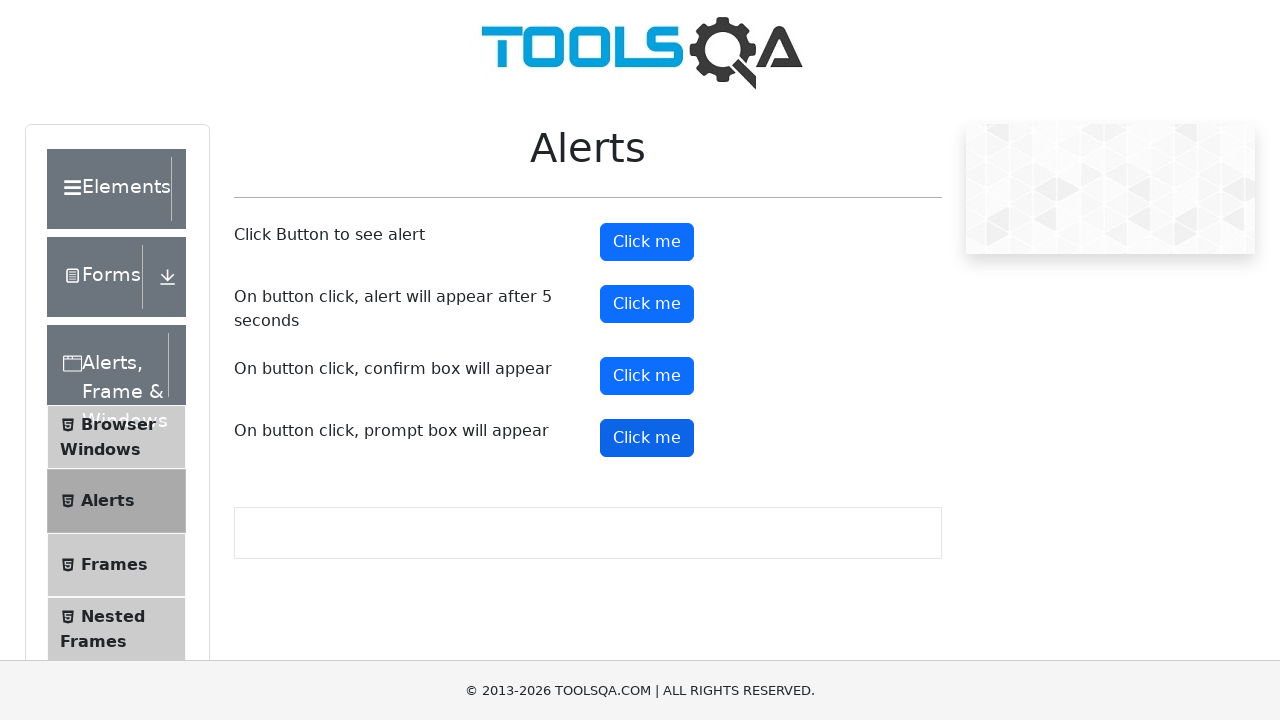

Set up dialog handler to accept prompt with text 'Nayeem khan'
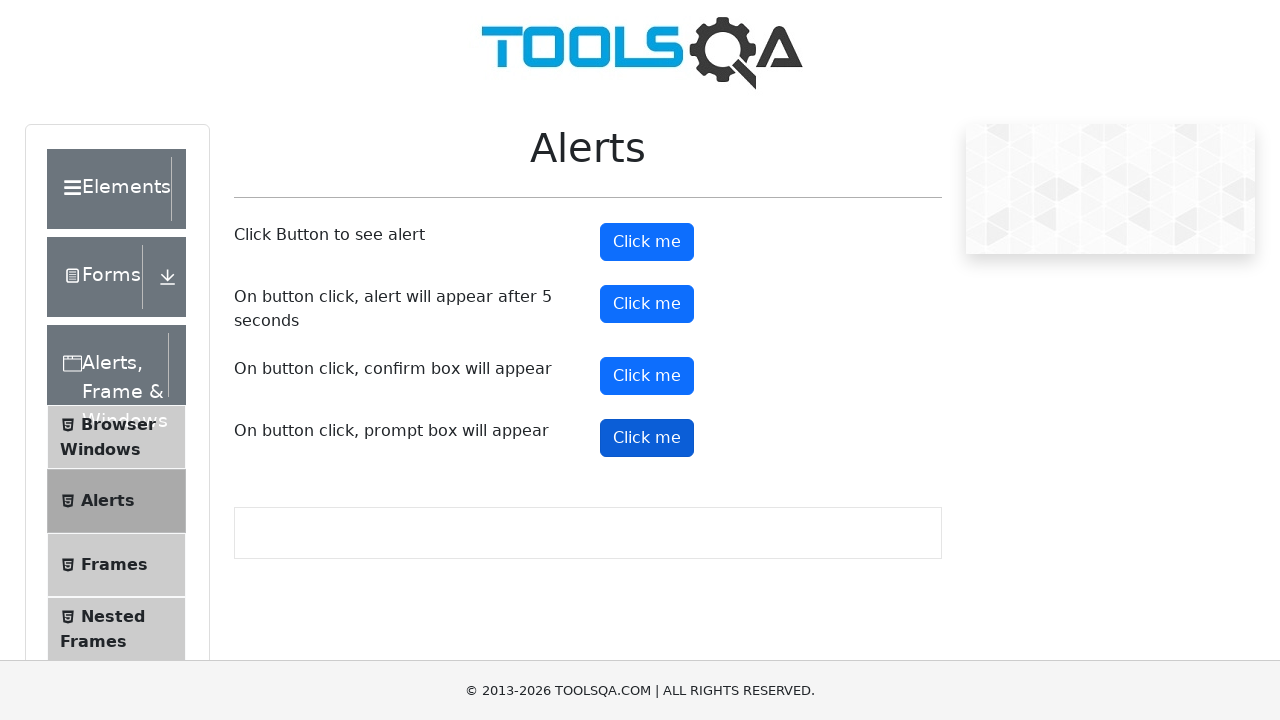

Waited 1000ms for dialog to be processed
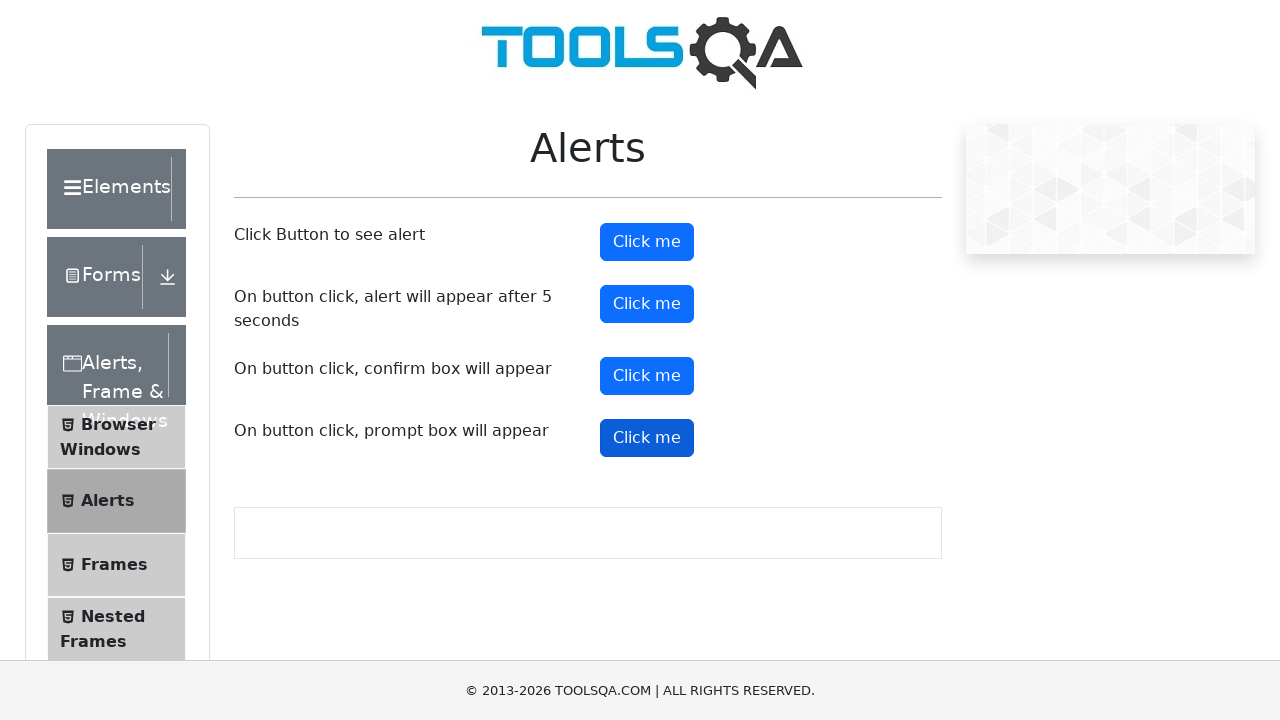

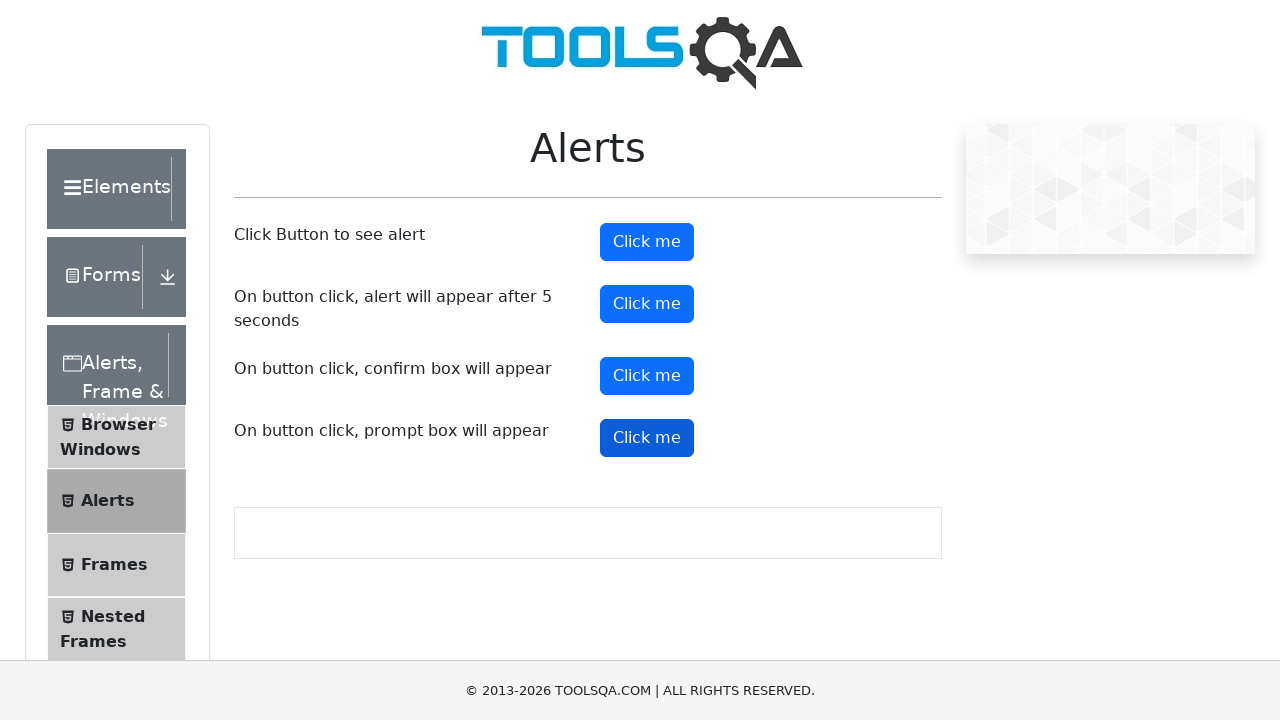